Navigates through multiple pages of a Coupang campaign listing, testing pagination functionality by visiting pages 1 through 10 sequentially.

Starting URL: https://www.coupang.com/np/campaigns/348?page=1

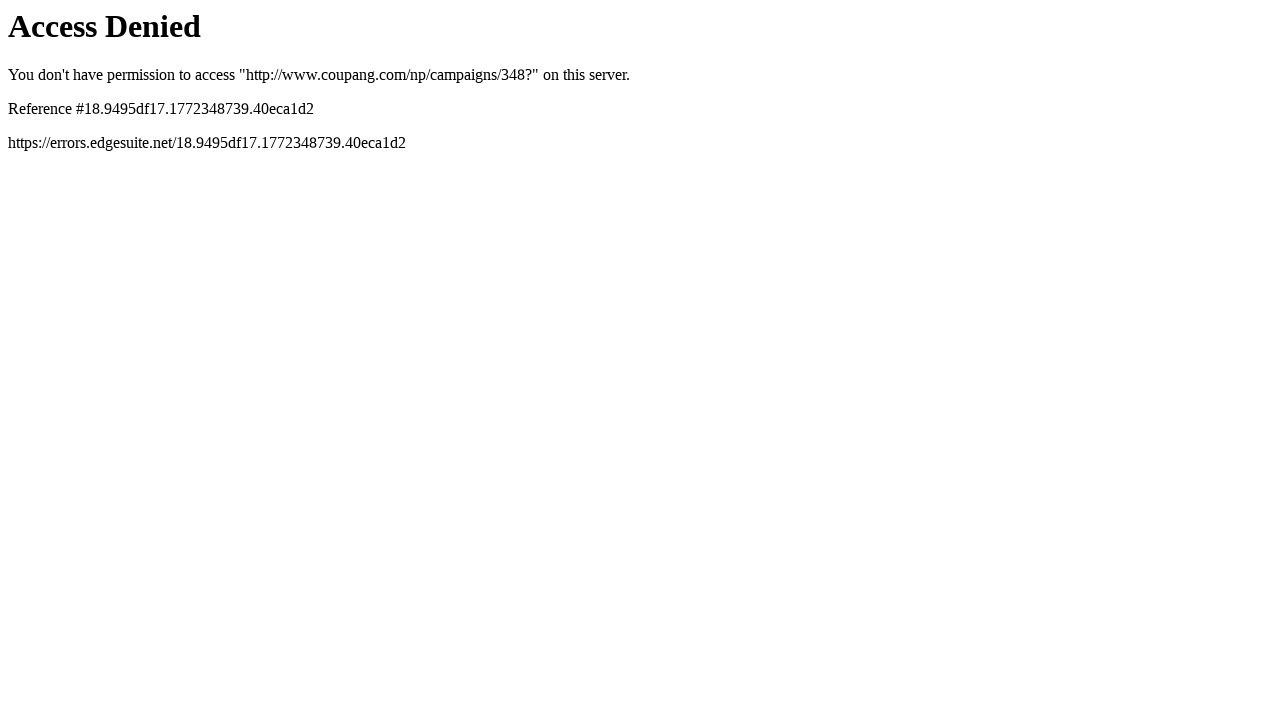

Waited for initial page (page 1) to load with networkidle state
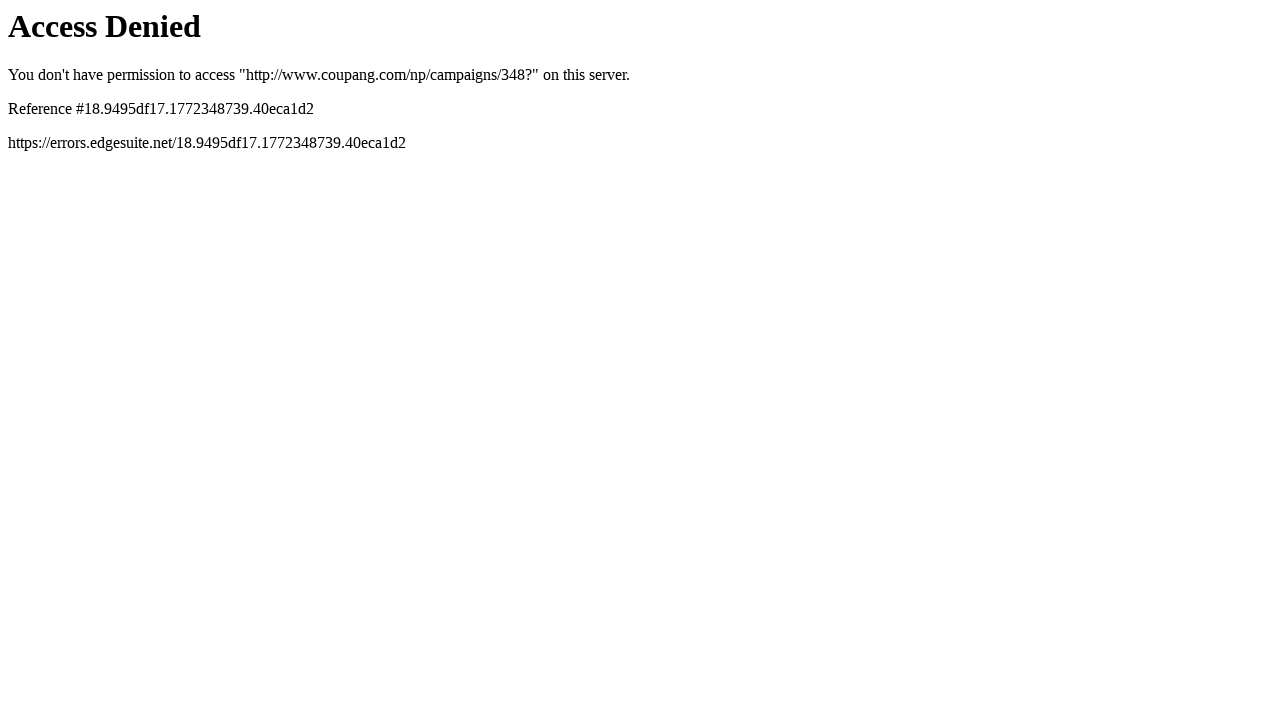

Navigated to Coupang campaign page 2
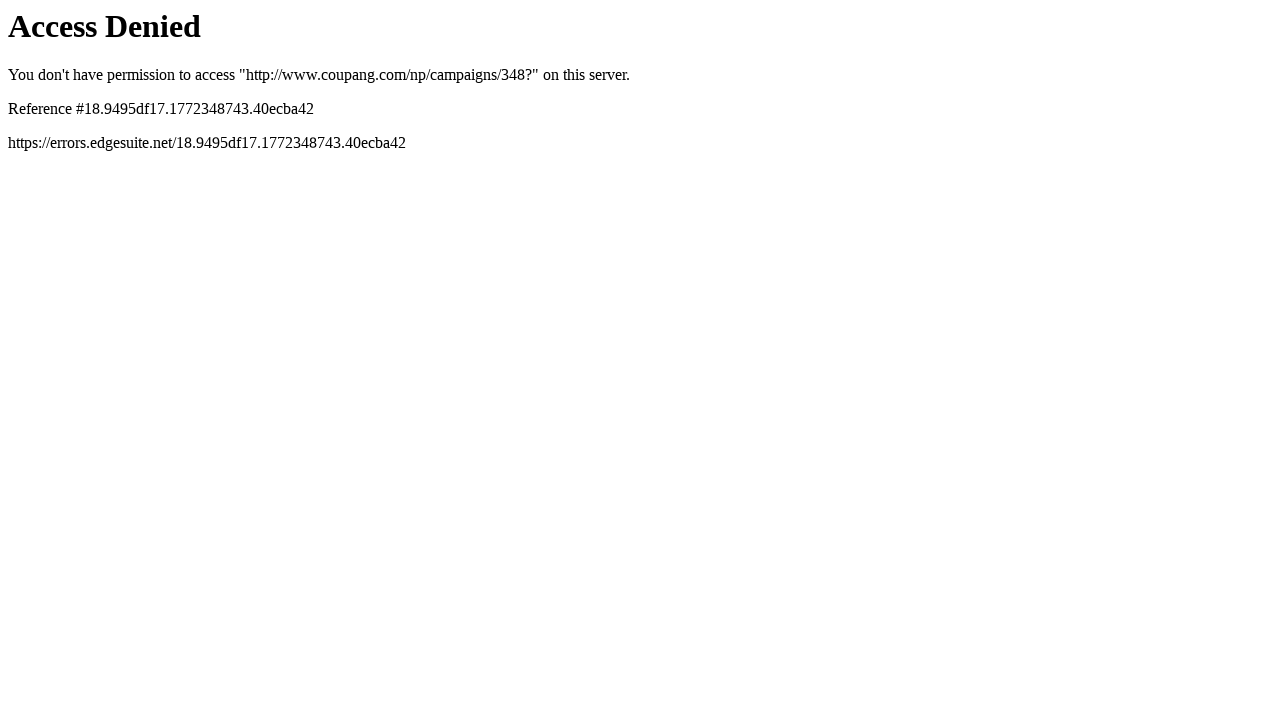

Page 2 content loaded successfully
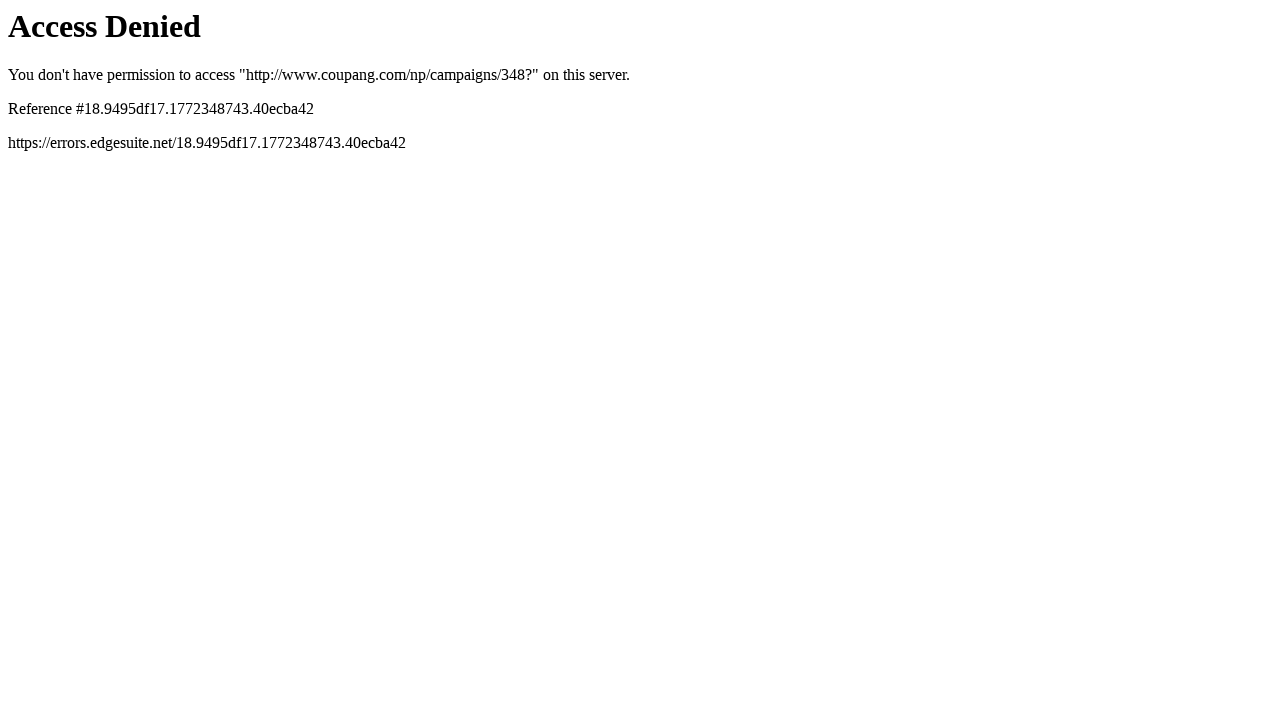

Navigated to Coupang campaign page 3
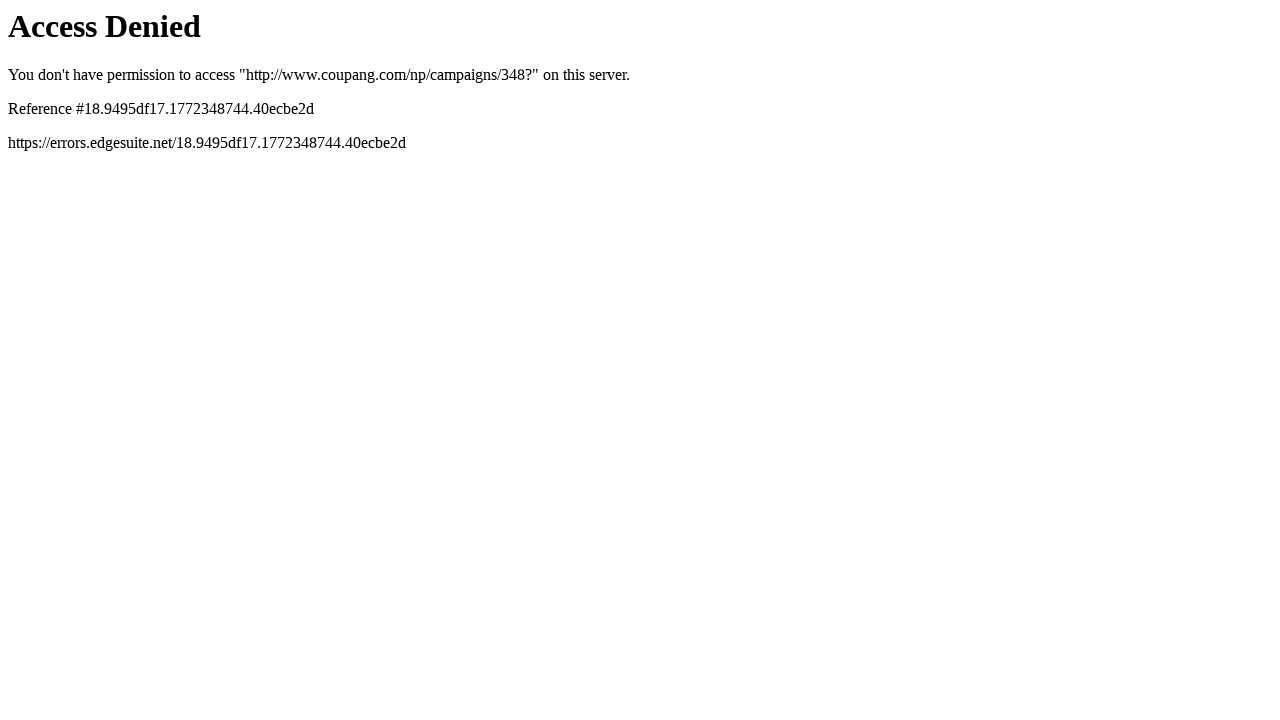

Page 3 content loaded successfully
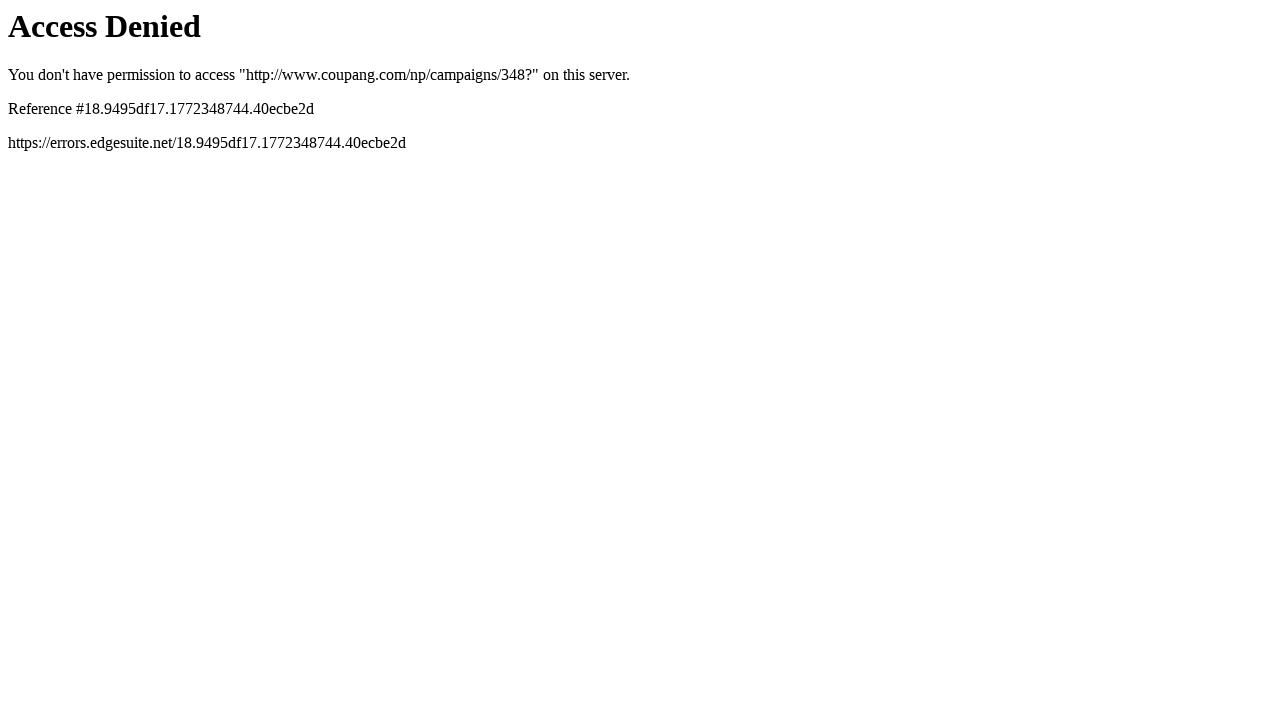

Navigated to Coupang campaign page 4
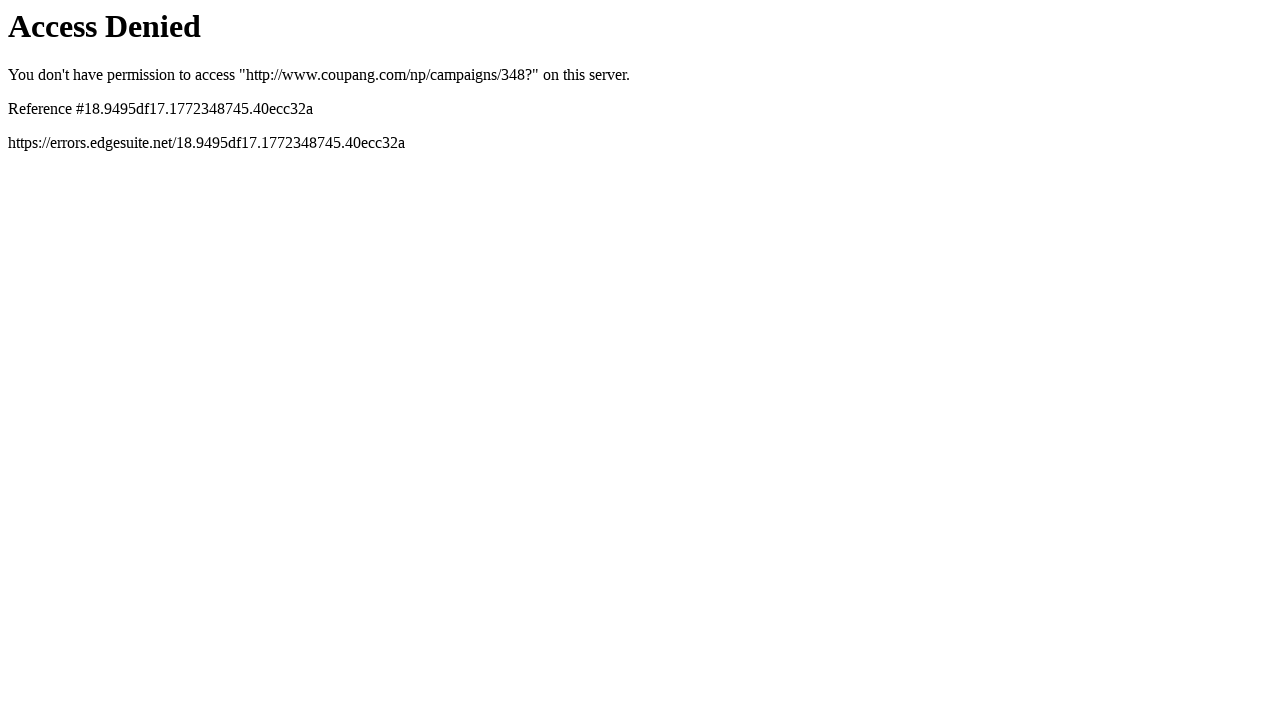

Page 4 content loaded successfully
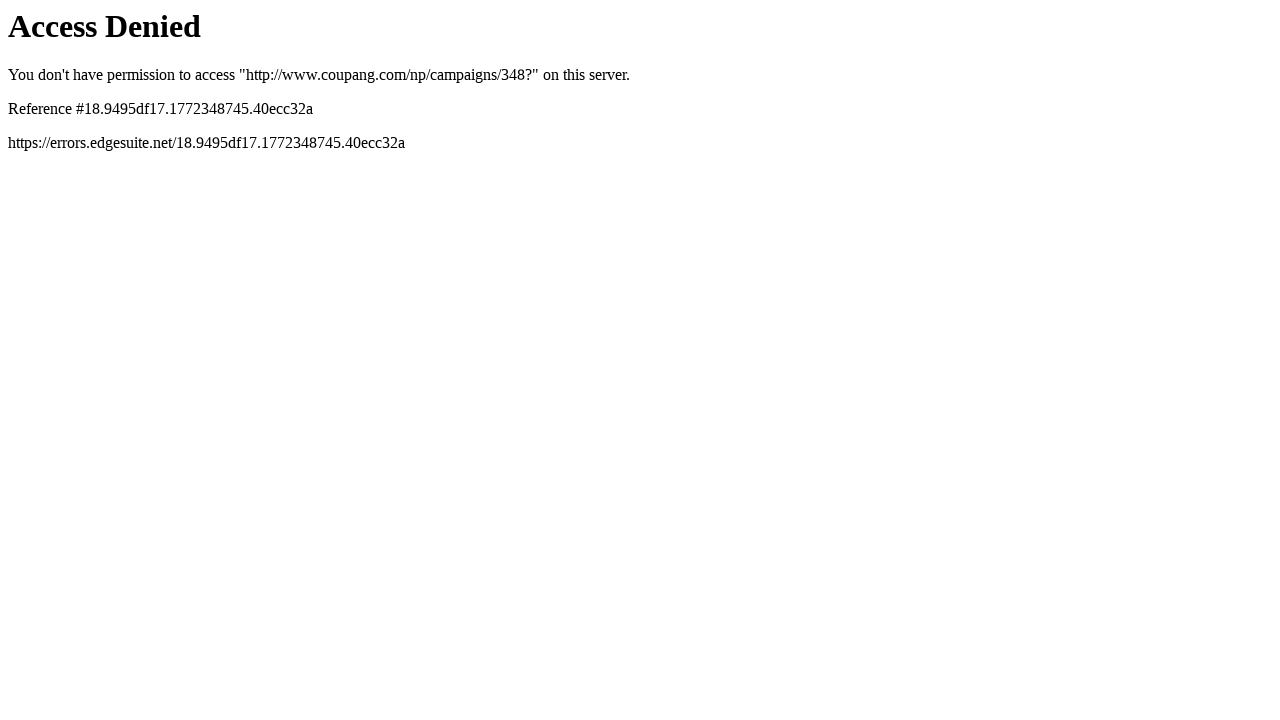

Navigated to Coupang campaign page 5
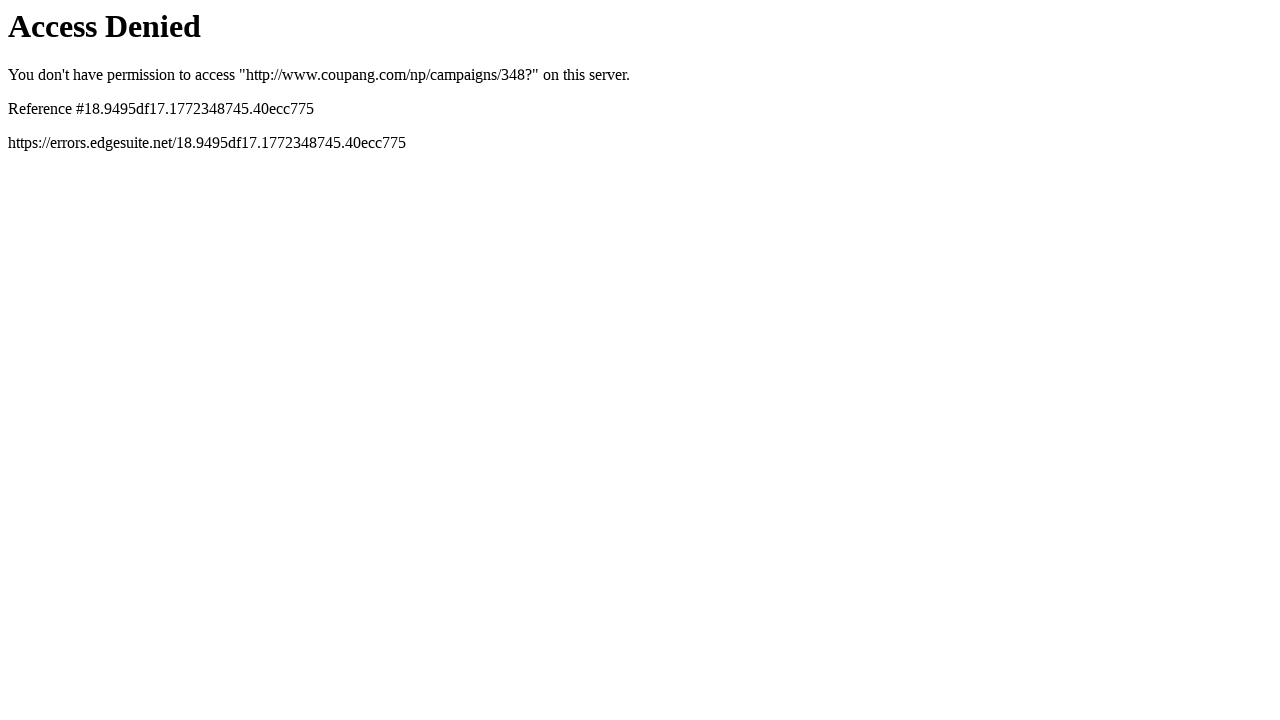

Page 5 content loaded successfully
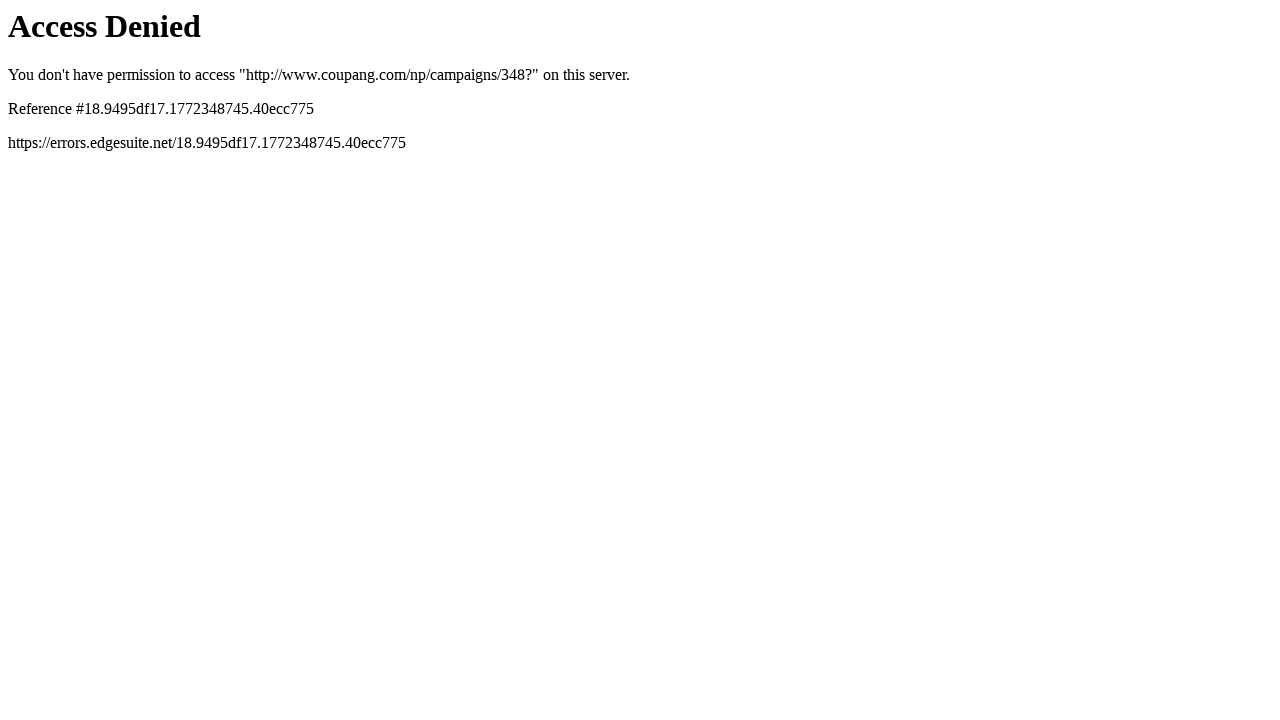

Navigated to Coupang campaign page 6
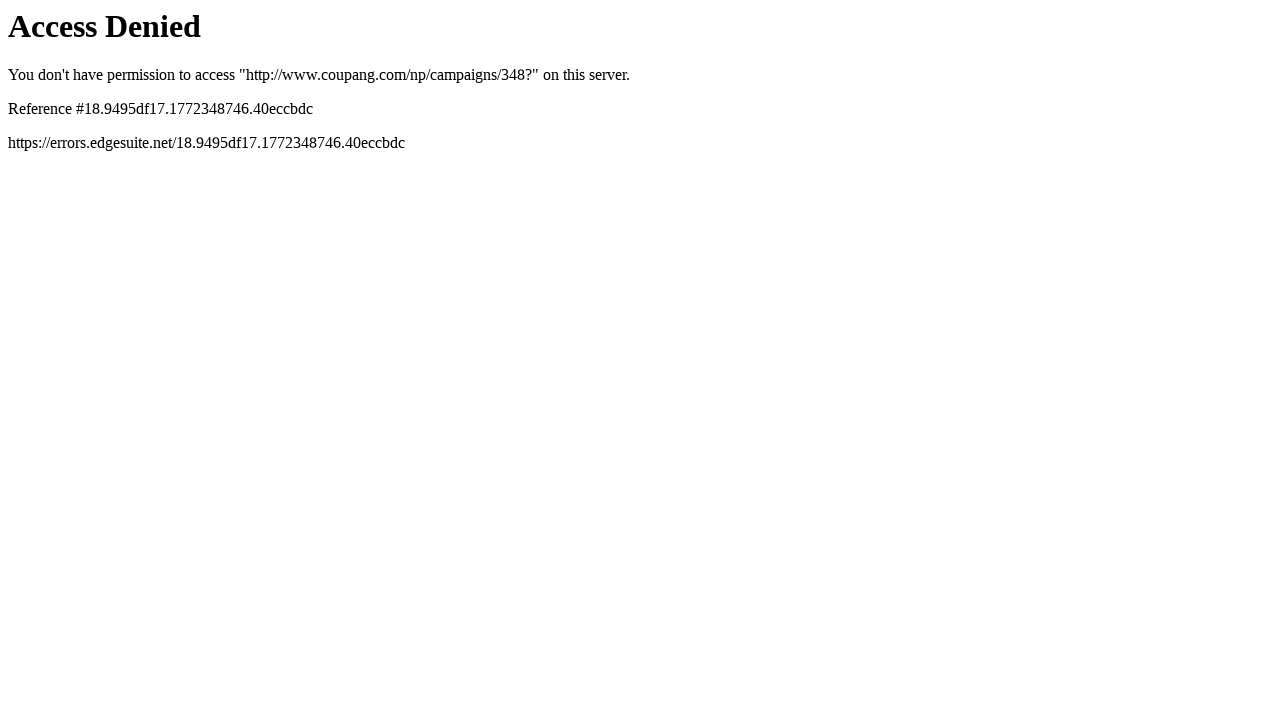

Page 6 content loaded successfully
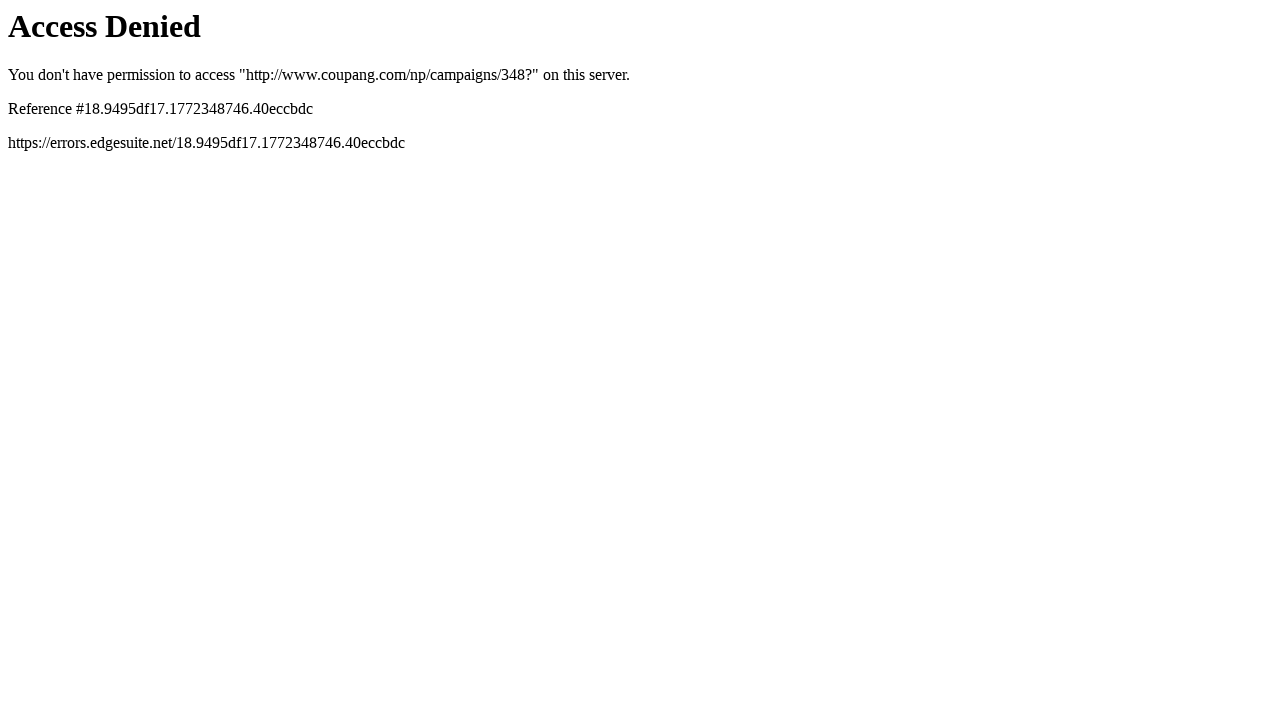

Navigated to Coupang campaign page 7
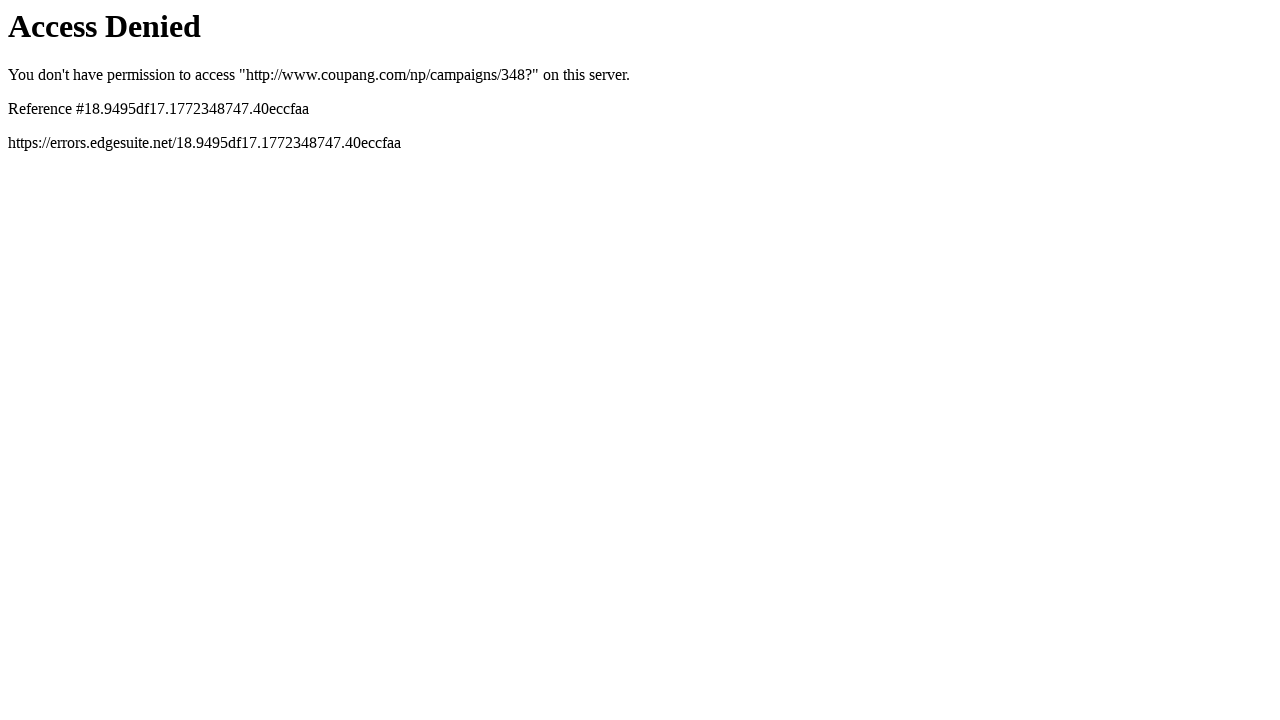

Page 7 content loaded successfully
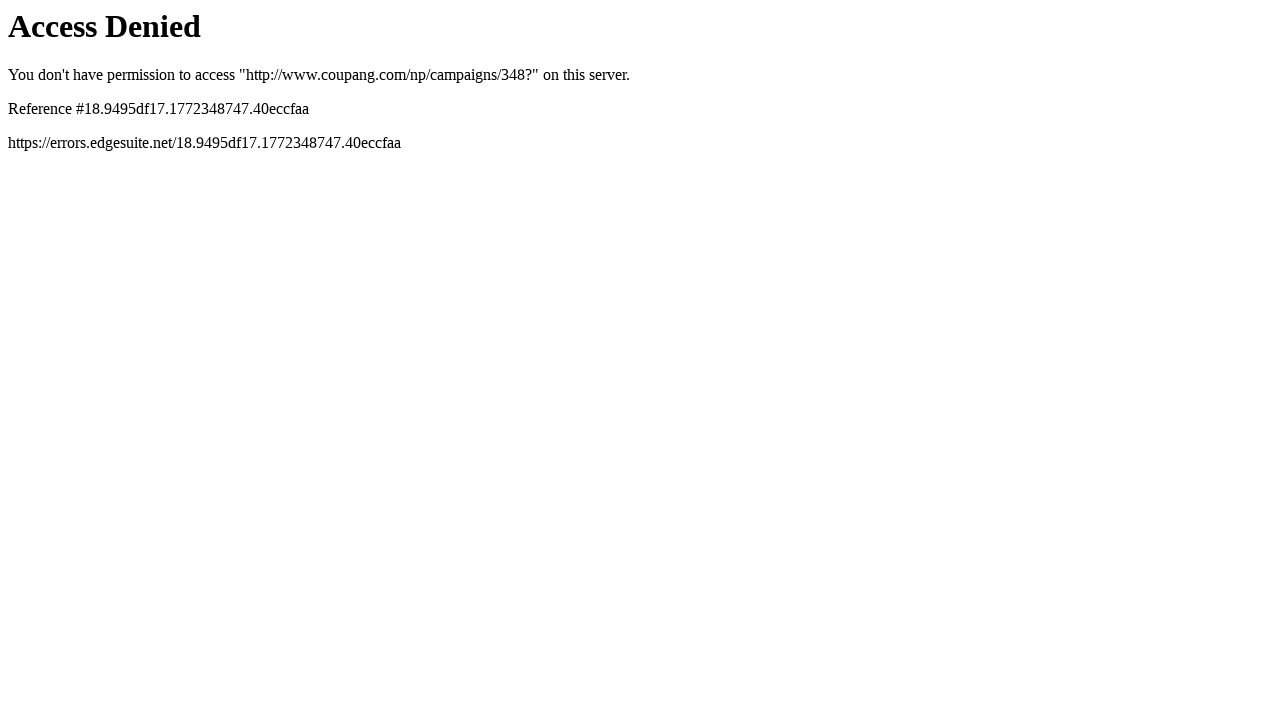

Navigated to Coupang campaign page 8
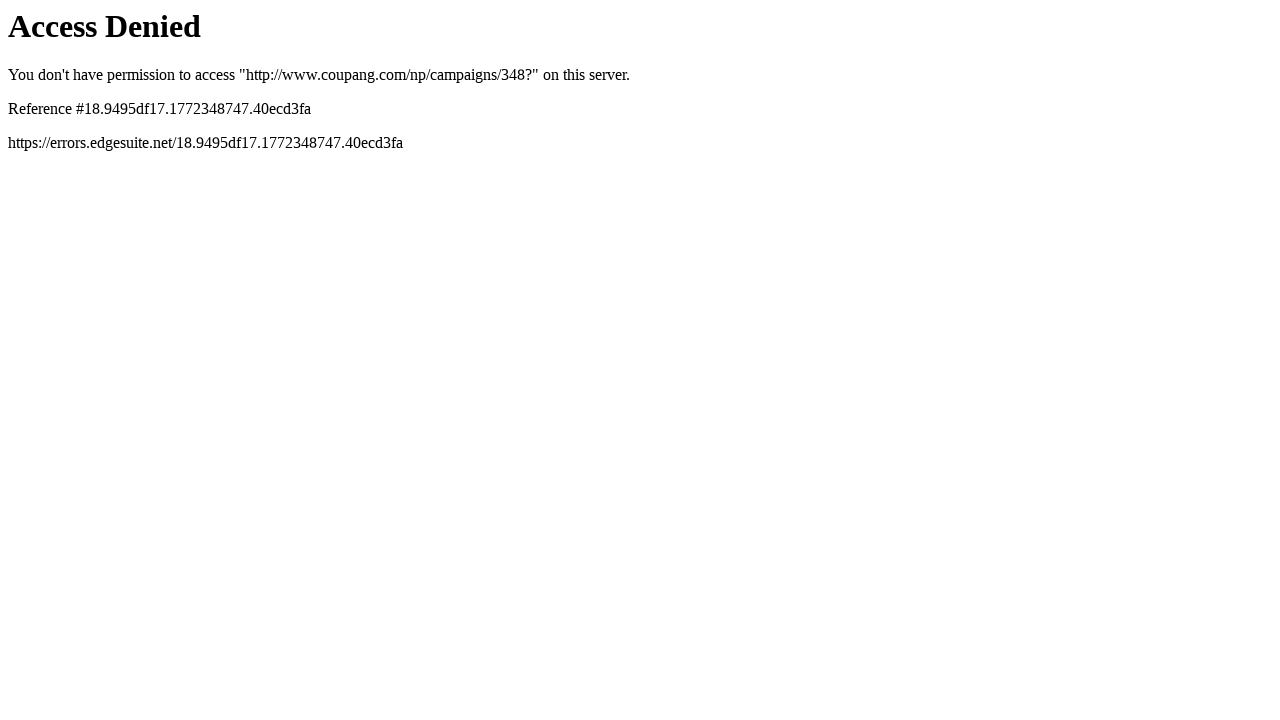

Page 8 content loaded successfully
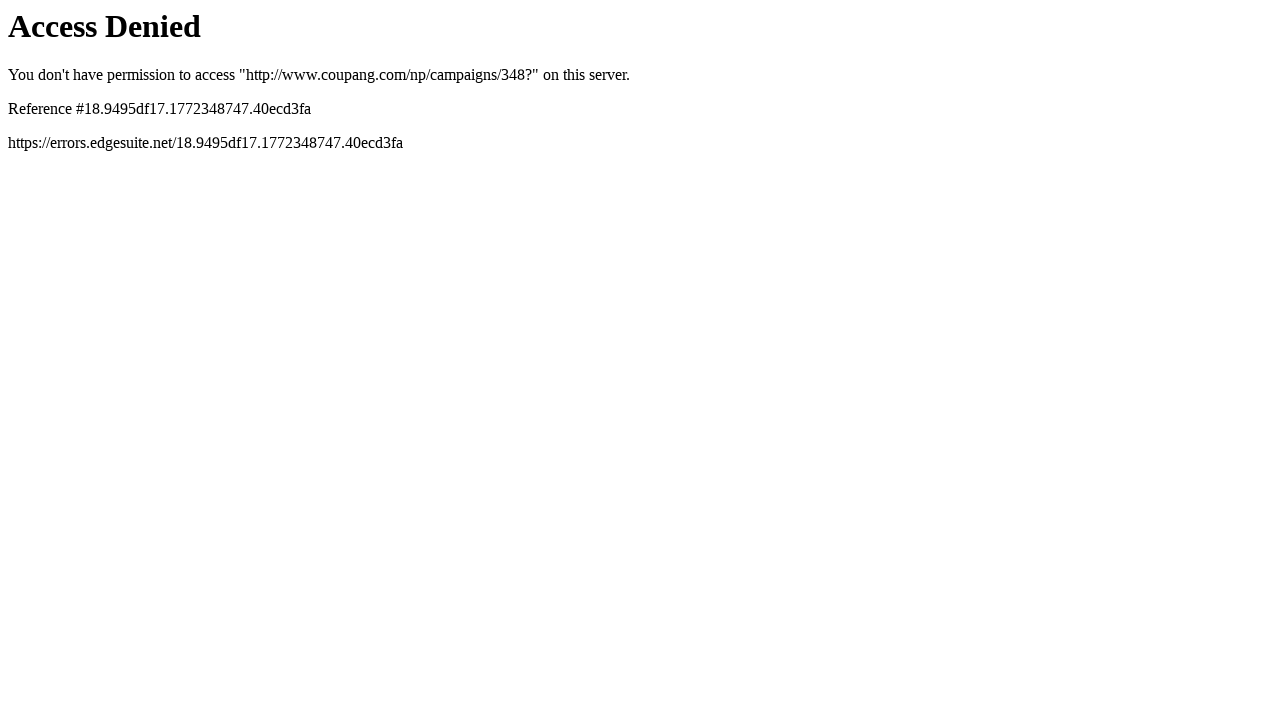

Navigated to Coupang campaign page 9
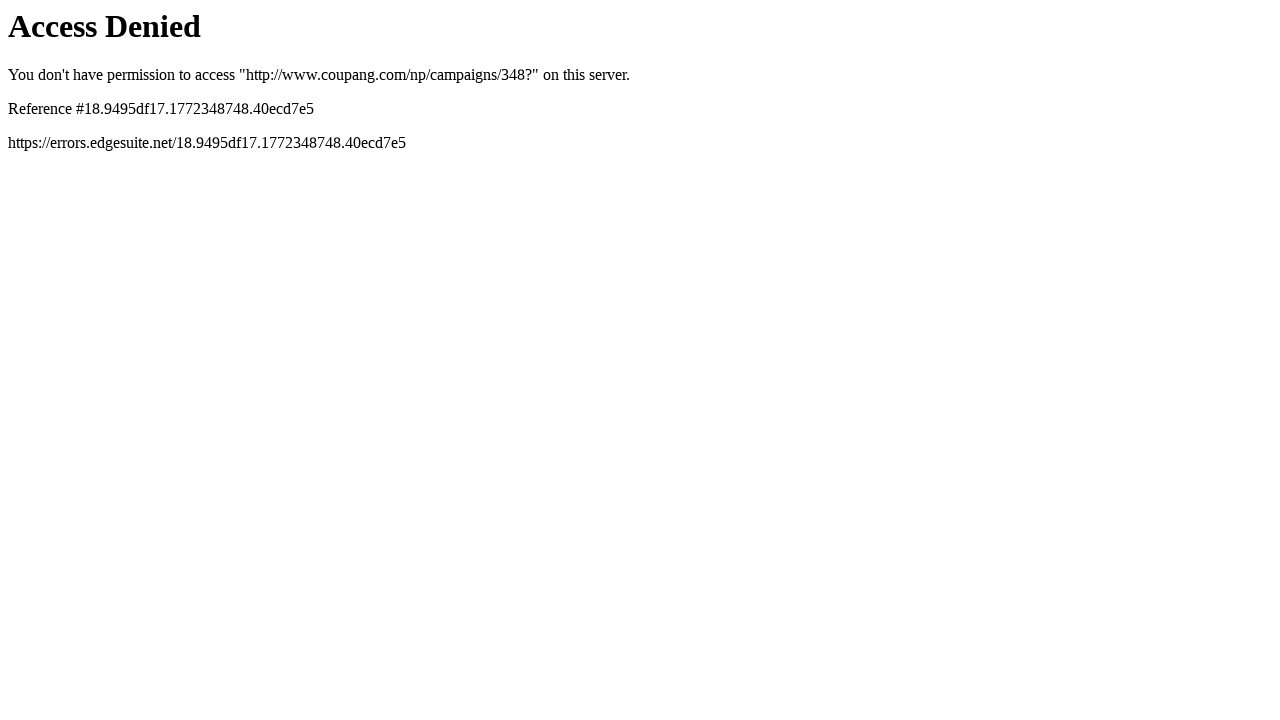

Page 9 content loaded successfully
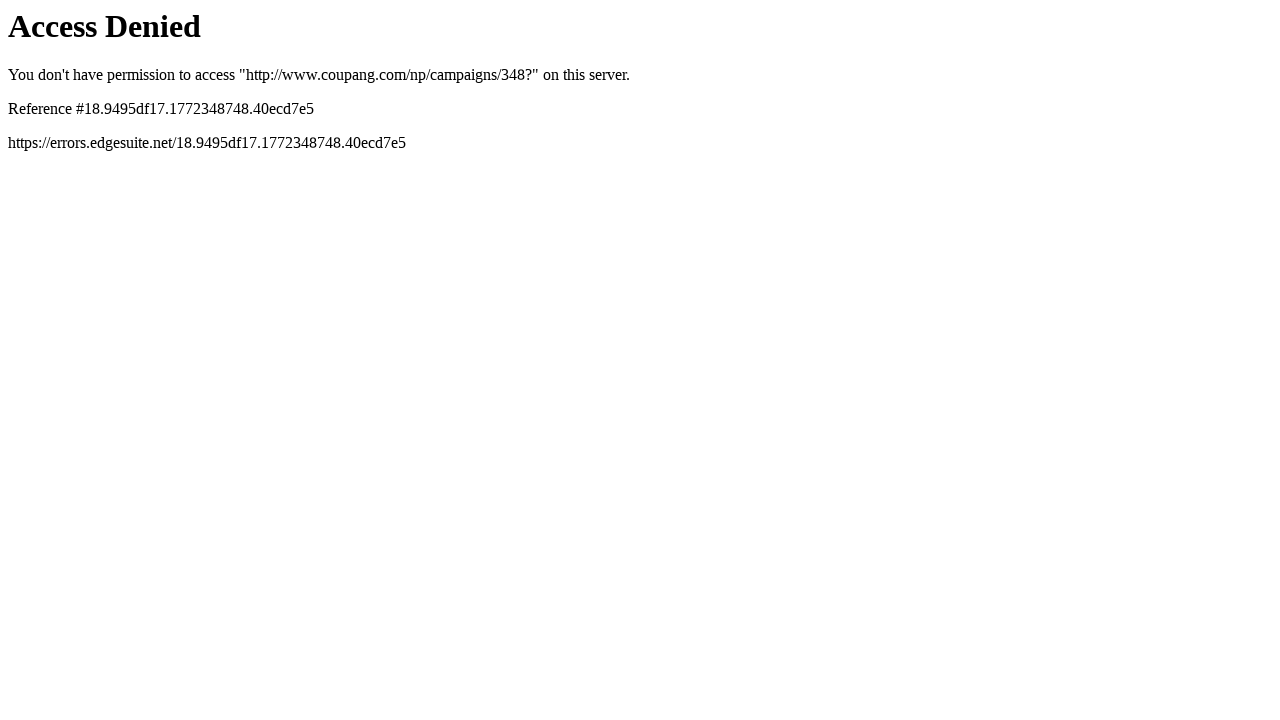

Navigated to Coupang campaign page 10
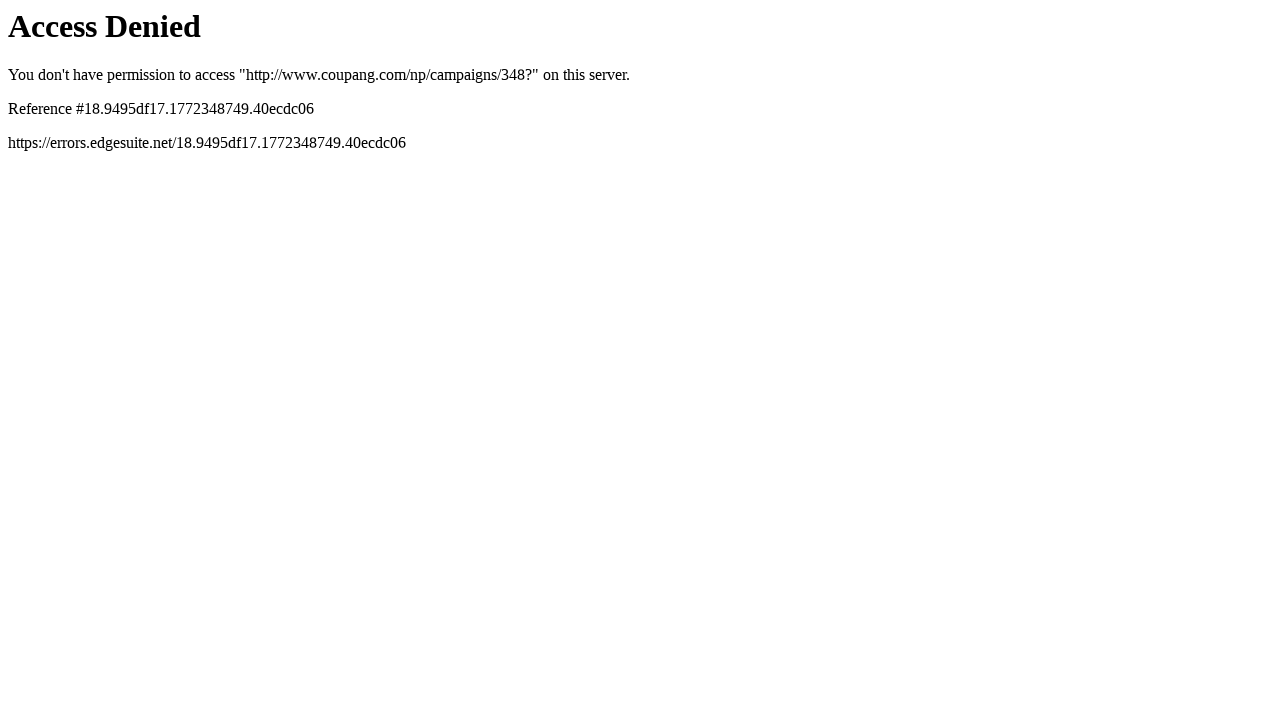

Page 10 content loaded successfully
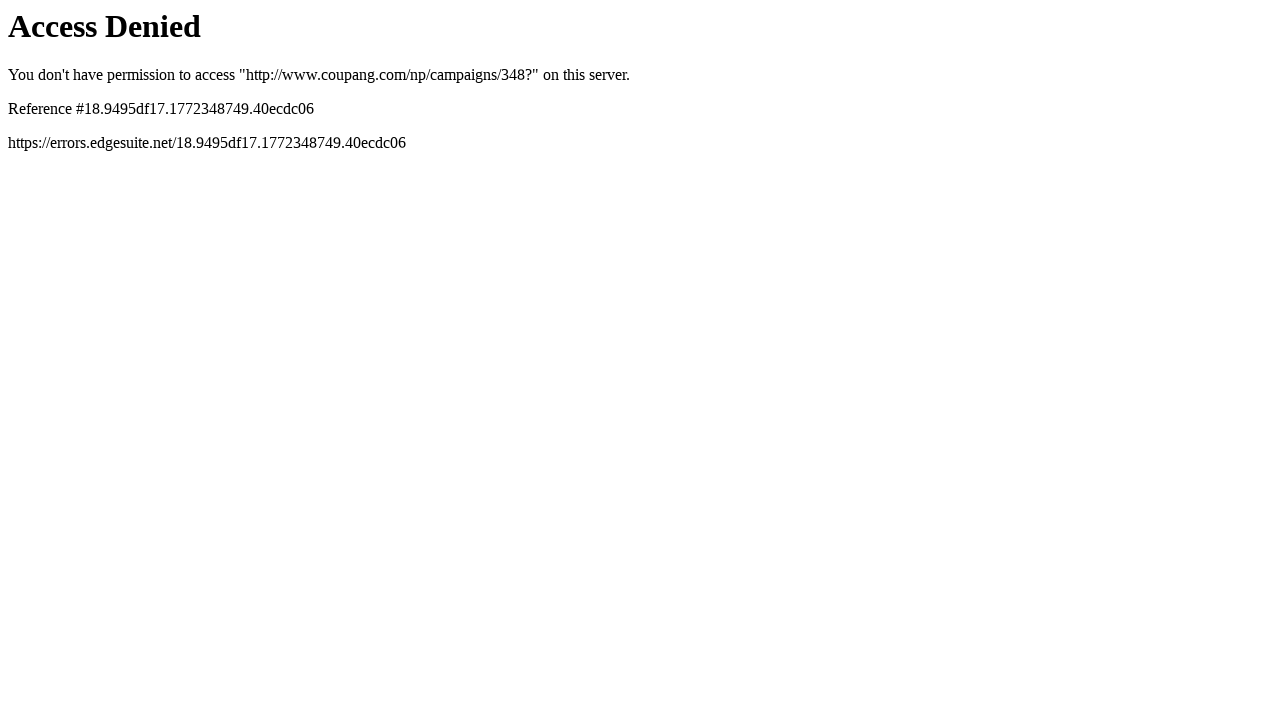

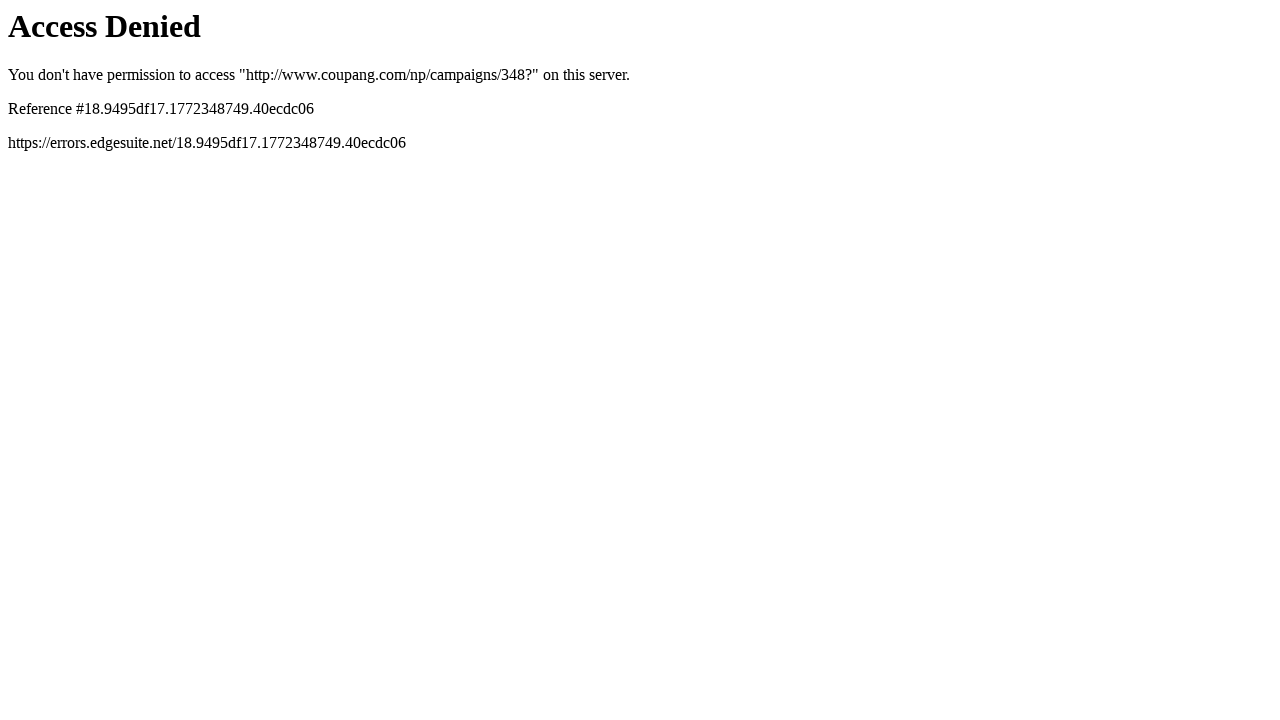